Tests radio button and checkbox functionality on Formy practice website by clicking through three radio buttons on the radio button page, then navigating to the checkbox page and clicking three checkboxes.

Starting URL: https://formy-project.herokuapp.com/radiobutton

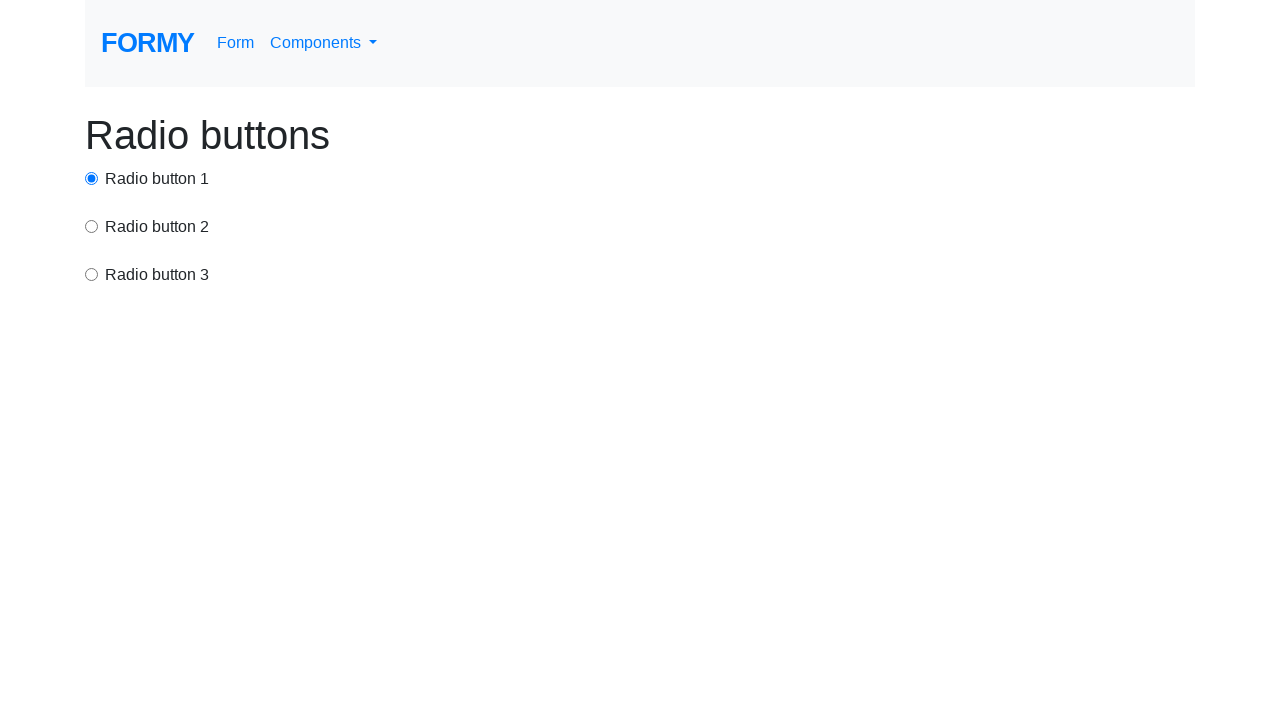

Clicked radio button 1 by ID at (92, 178) on #radio-button-1
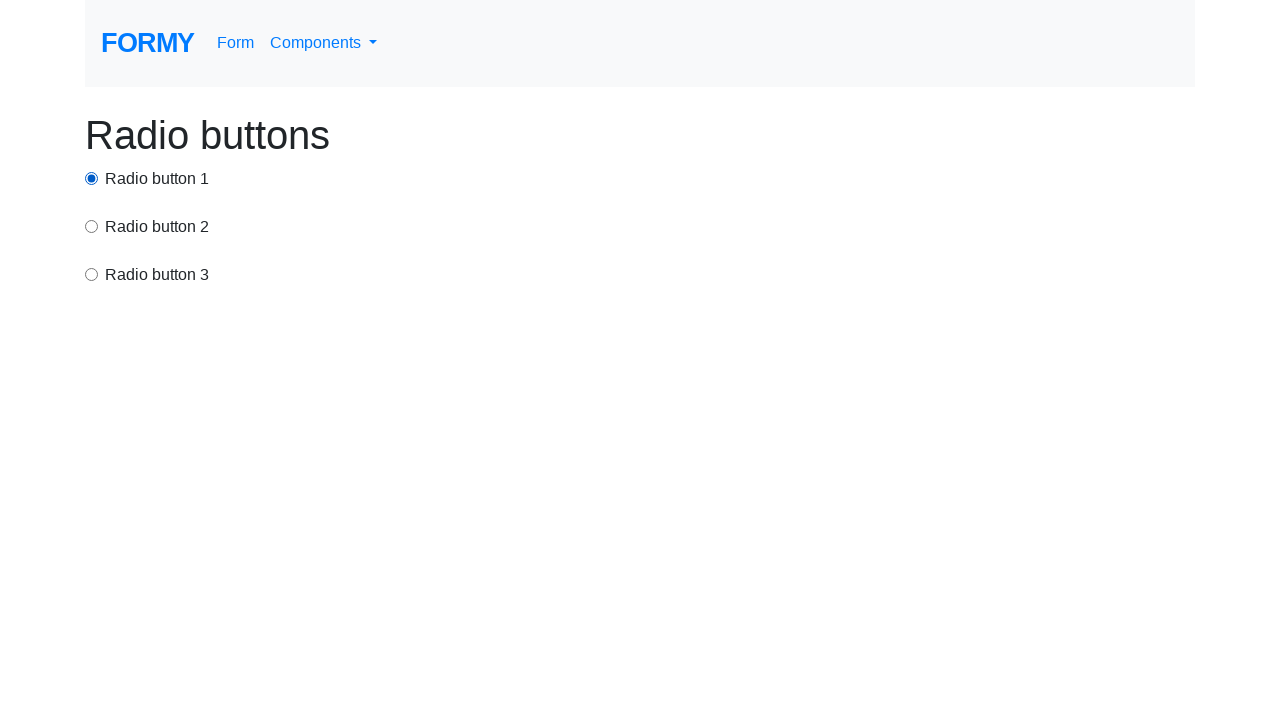

Clicked radio button 2 by CSS selector at (92, 226) on input[value='option2']
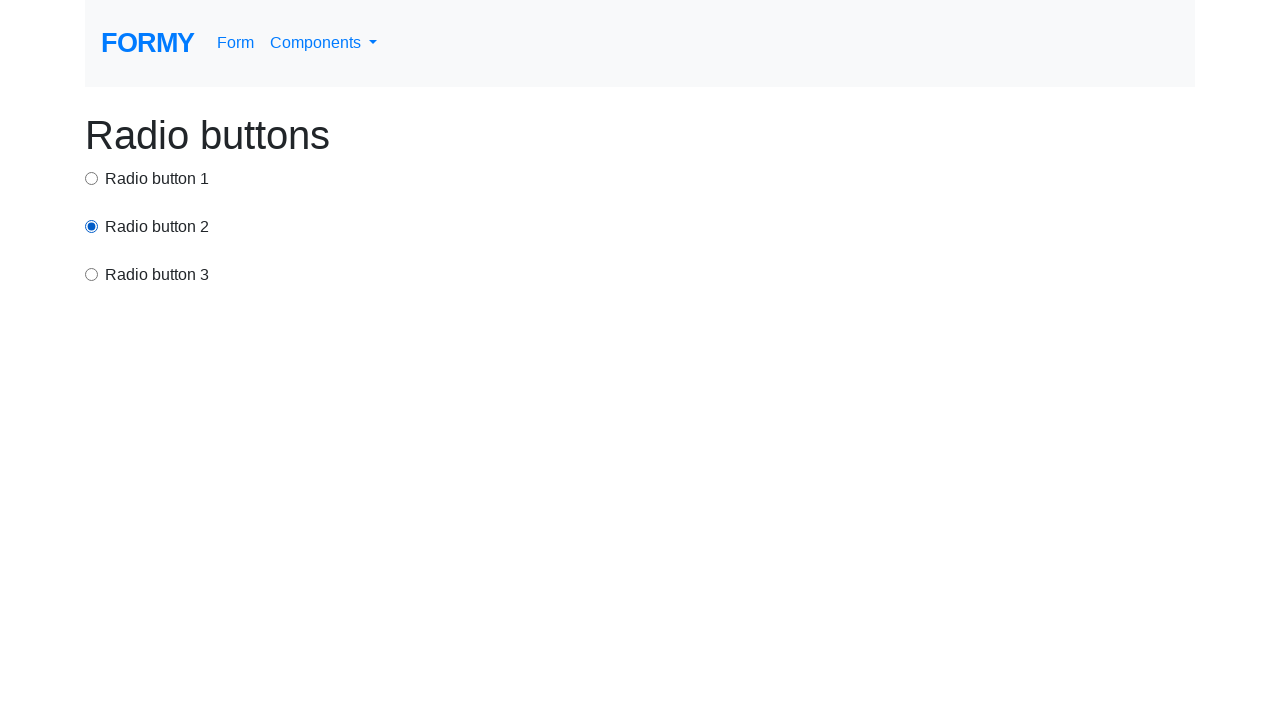

Clicked radio button 3 by xpath at (92, 274) on xpath=//html/body/div/div[3]/input
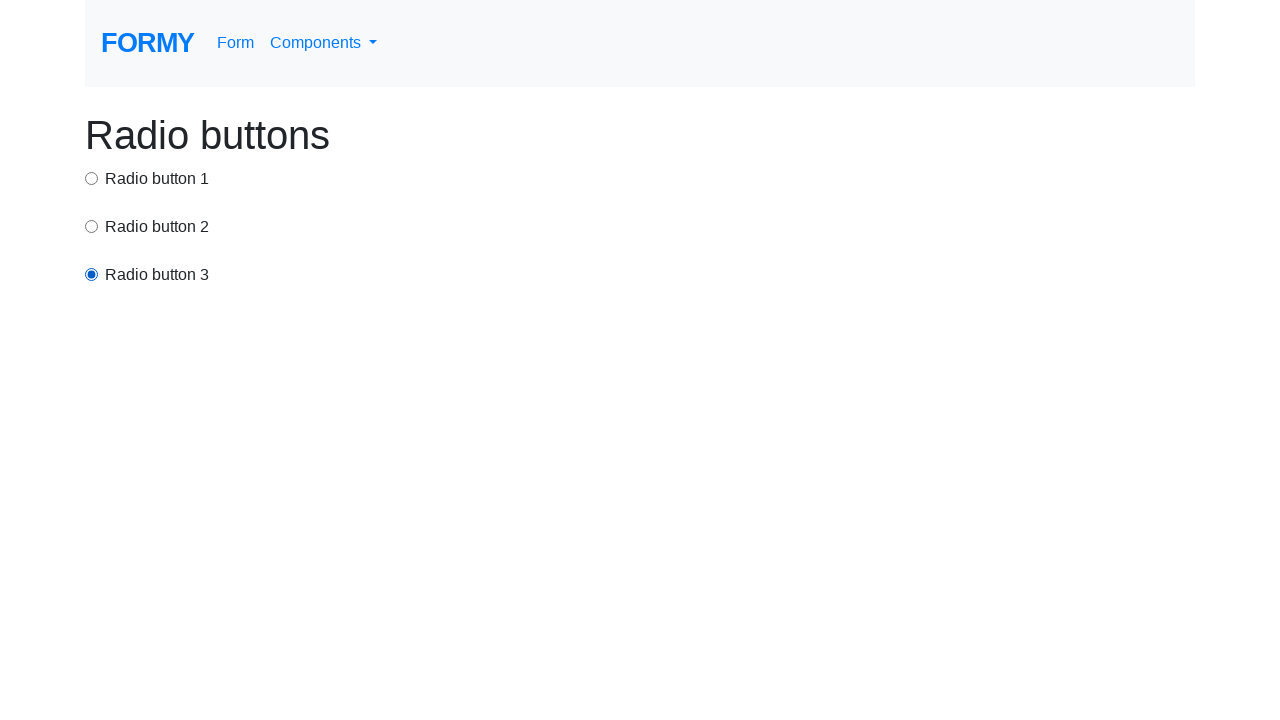

Navigated to checkbox page
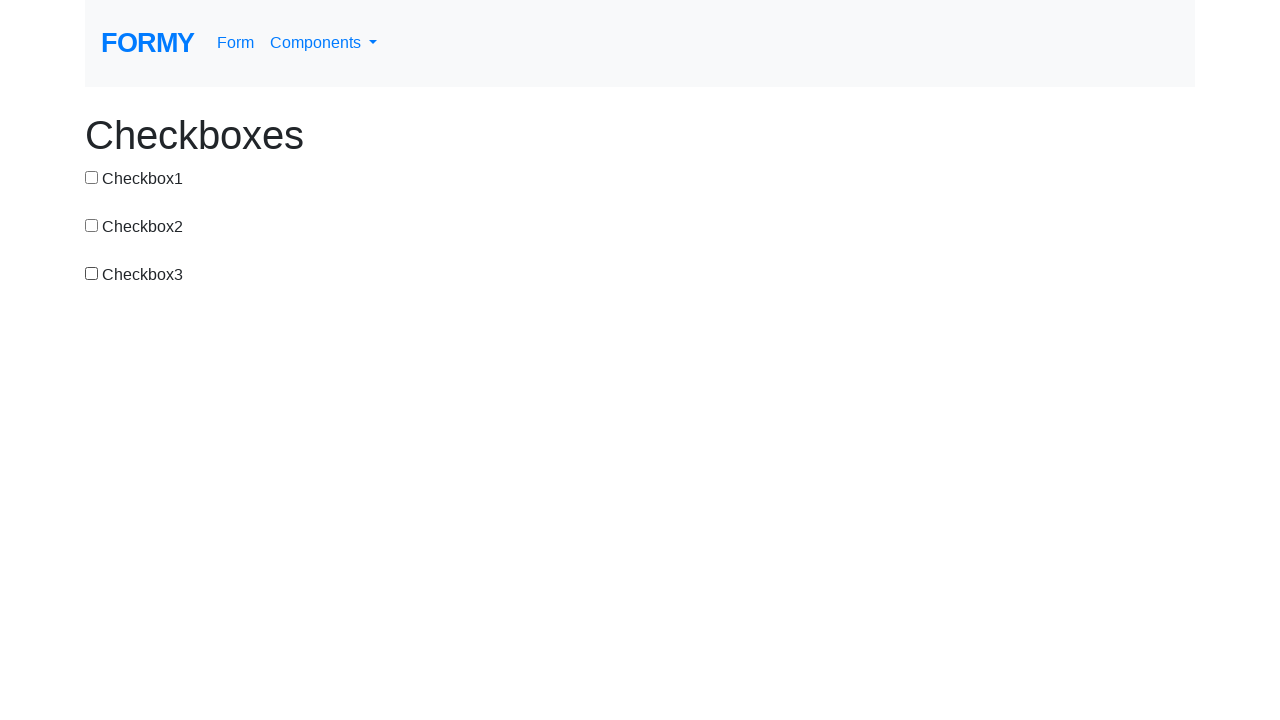

Clicked checkbox 1 by ID at (92, 177) on #checkbox-1
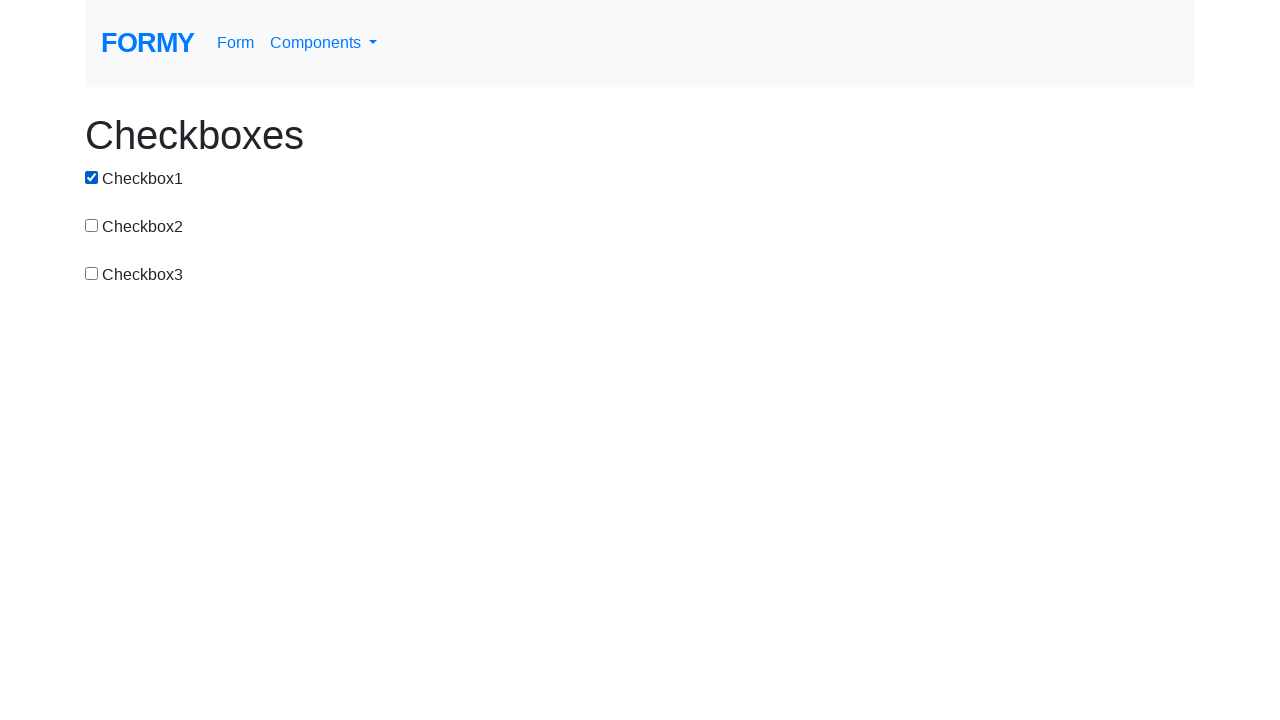

Clicked checkbox 2 by CSS selector at (92, 225) on input[value='checkbox-2']
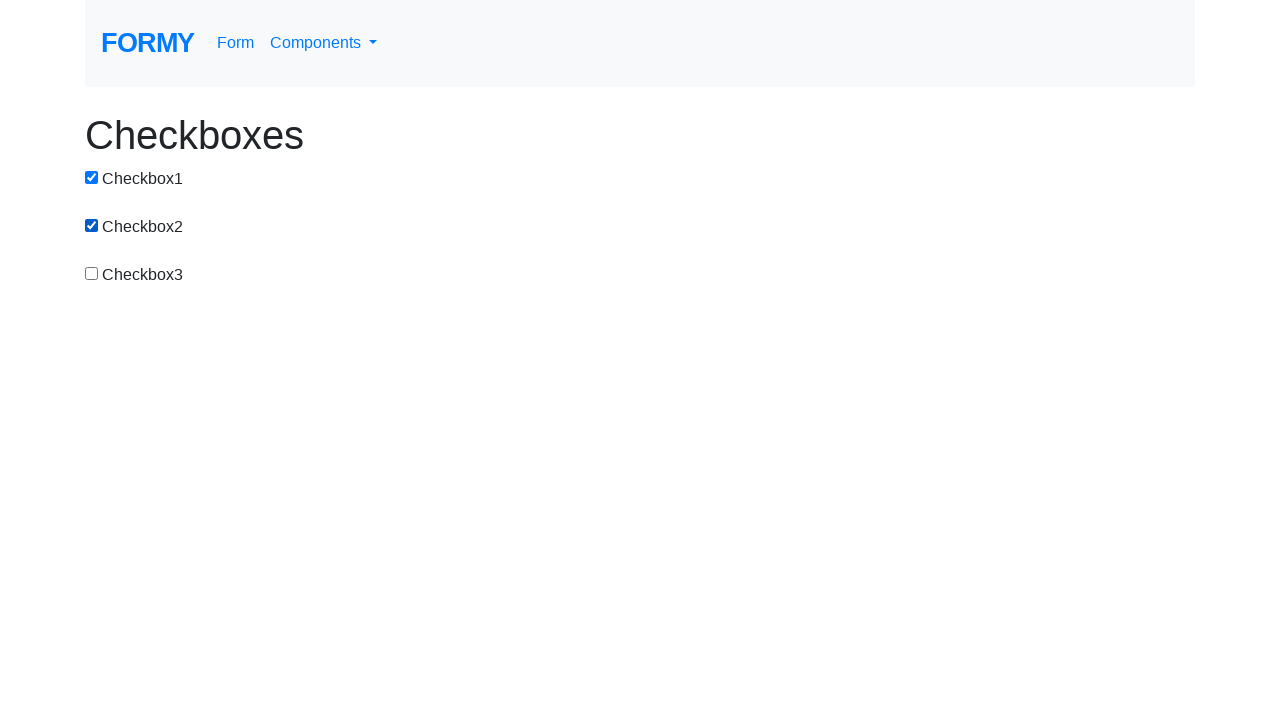

Clicked checkbox 3 by ID at (92, 273) on #checkbox-3
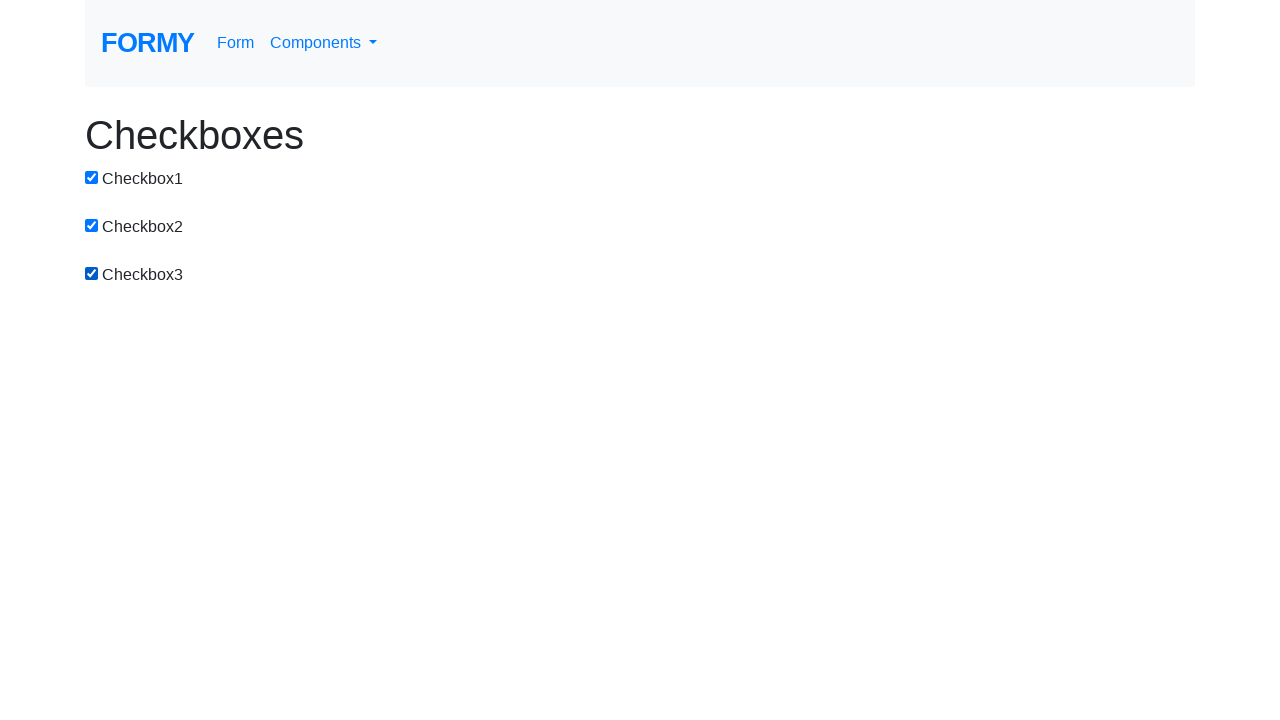

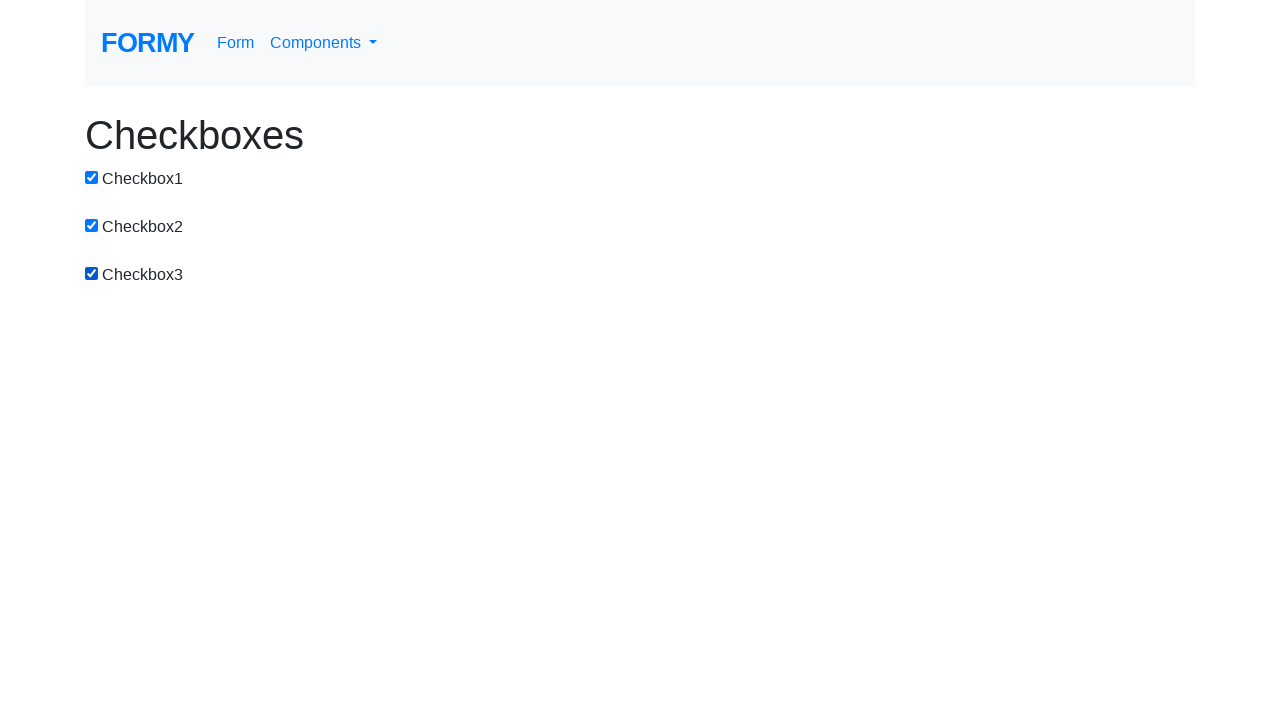